Navigates to a blog page, scrolls to a popup link, and retrieves window handles for parent and child windows

Starting URL: http://omayo.blogspot.com/

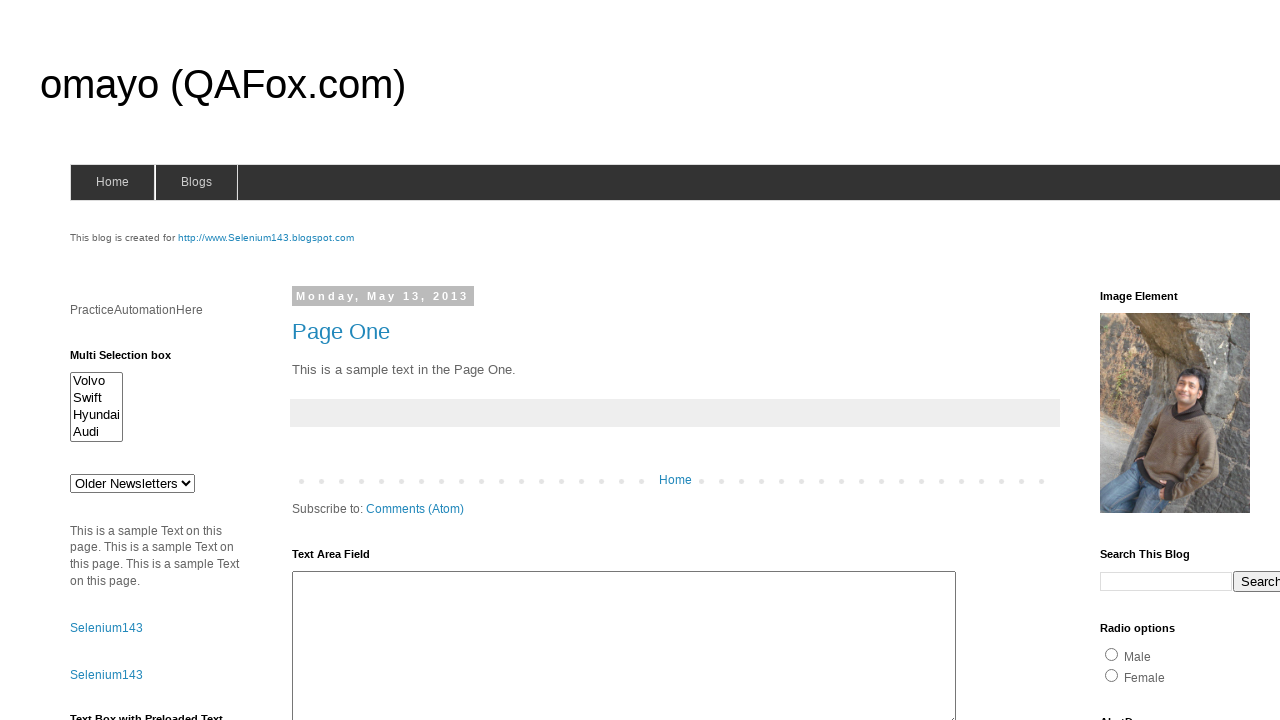

Located popup link element
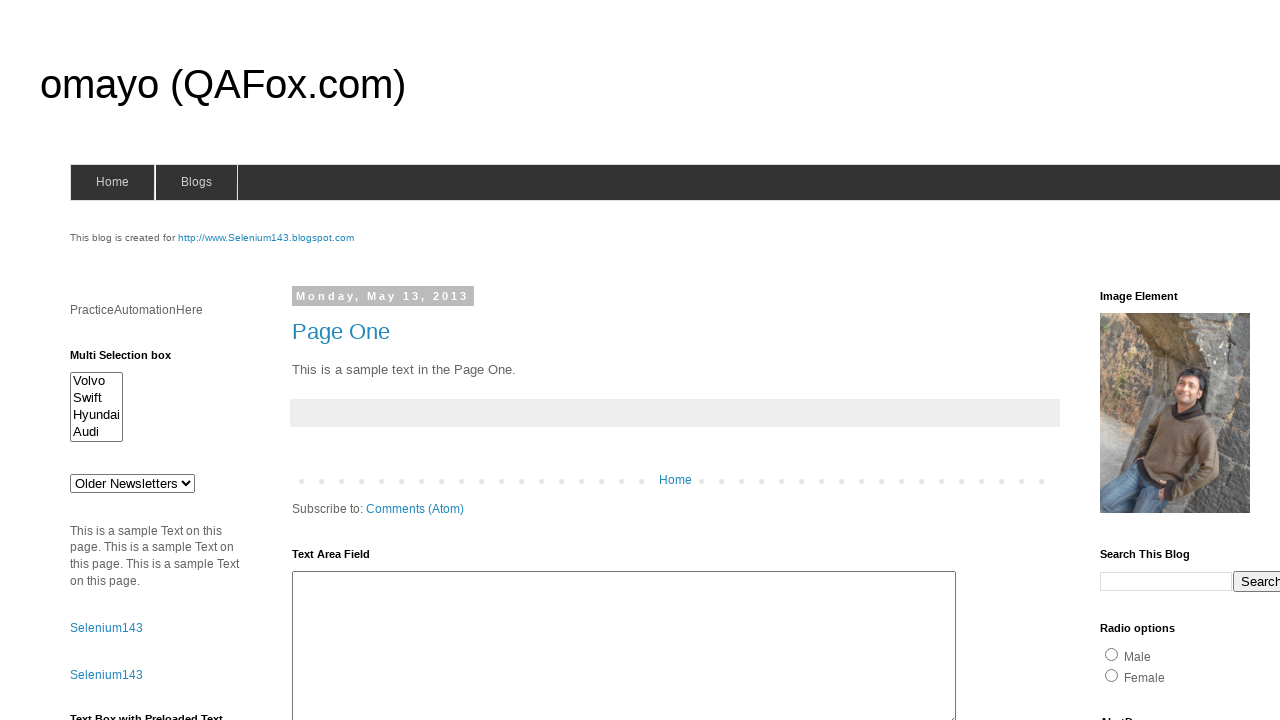

Retrieved bounding box of popup link
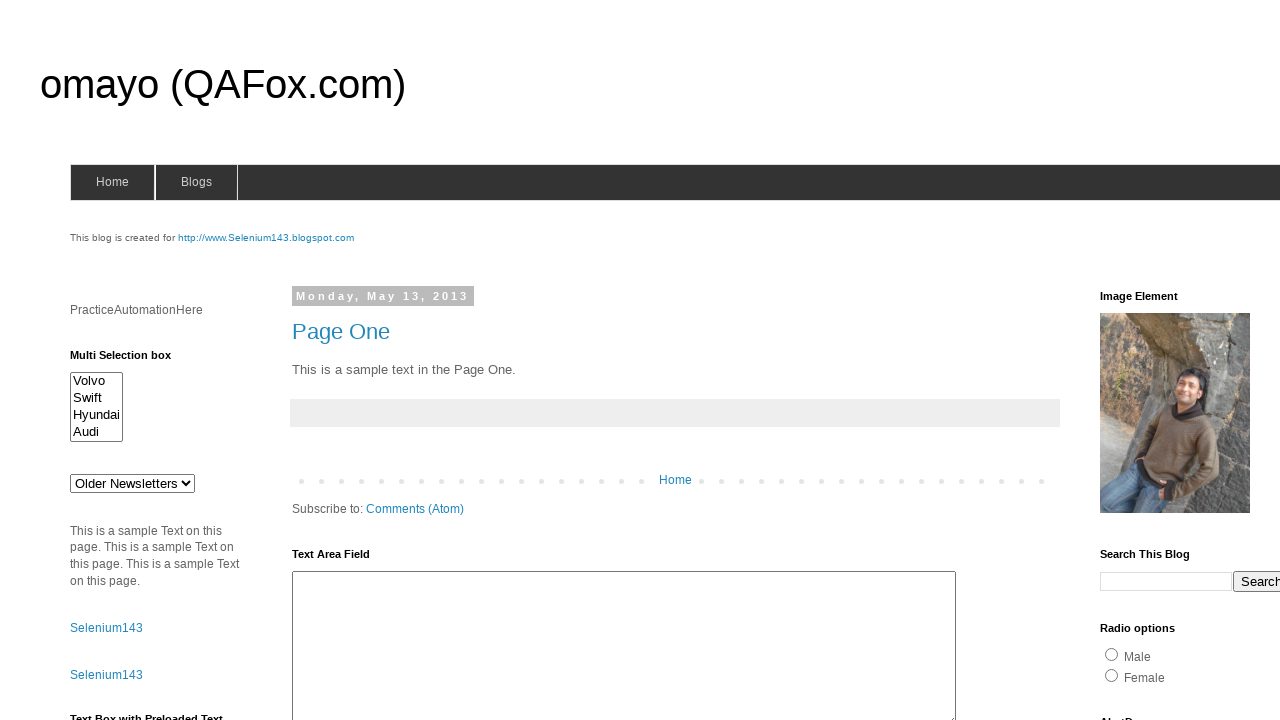

Scrolled to popup link position
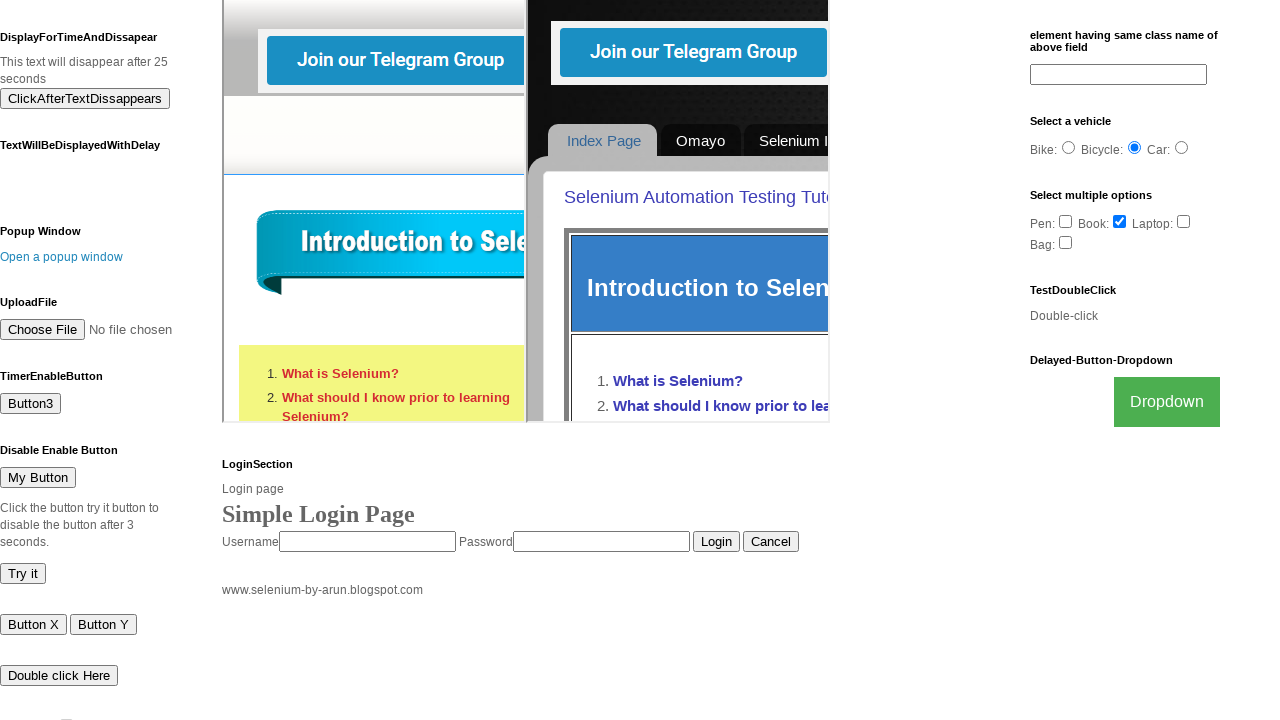

Clicked popup link to open new window at (62, 257) on text=Open a popup window
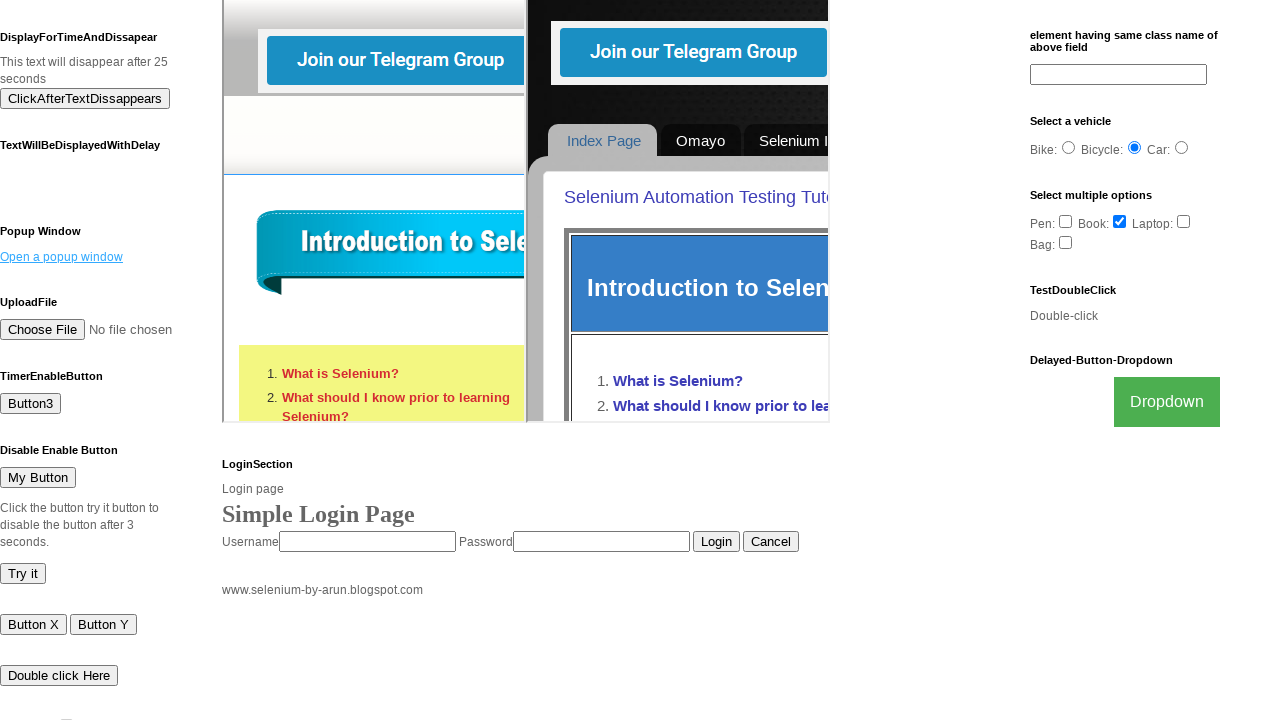

Waited for popup window to open
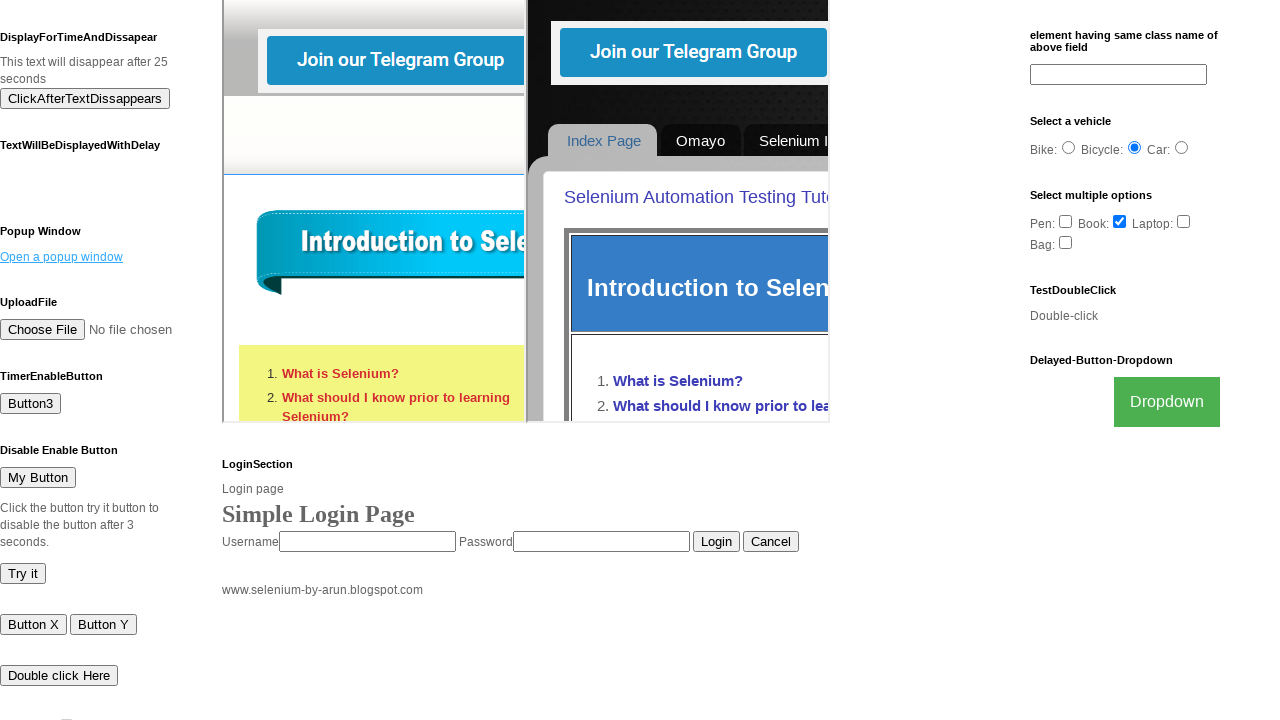

Retrieved all open pages/windows - total: 2
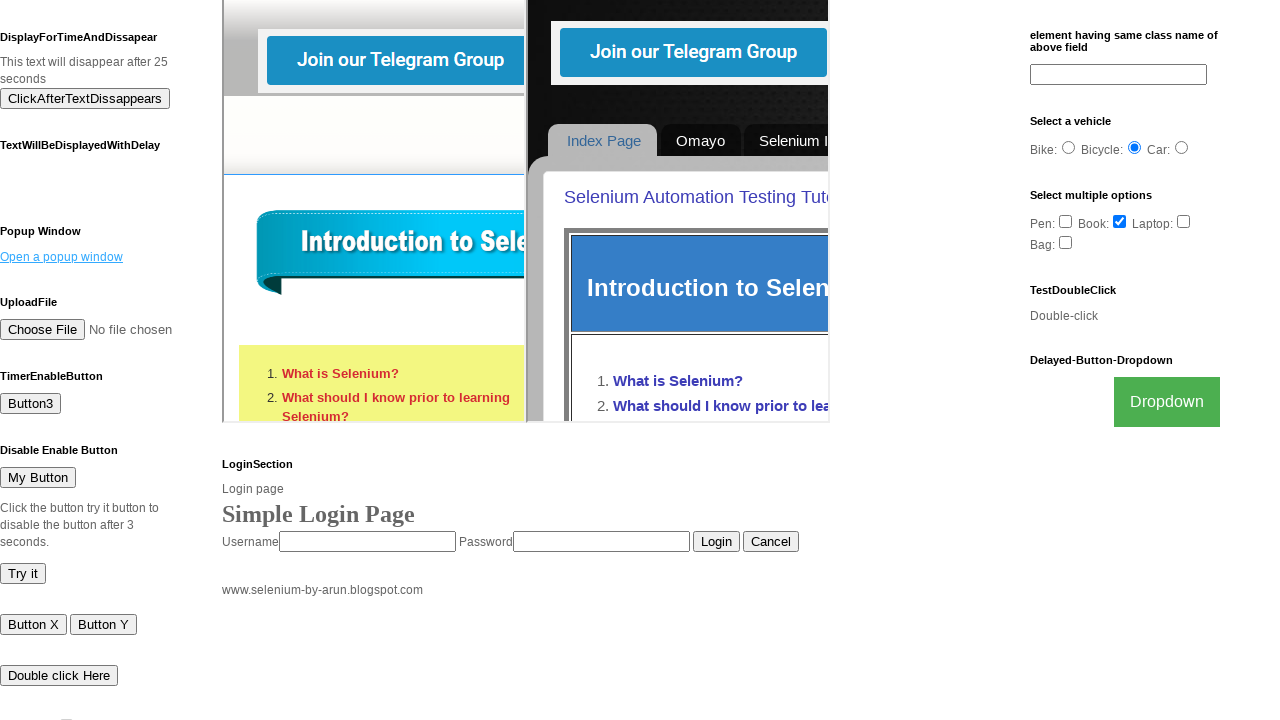

Printed window count: 2
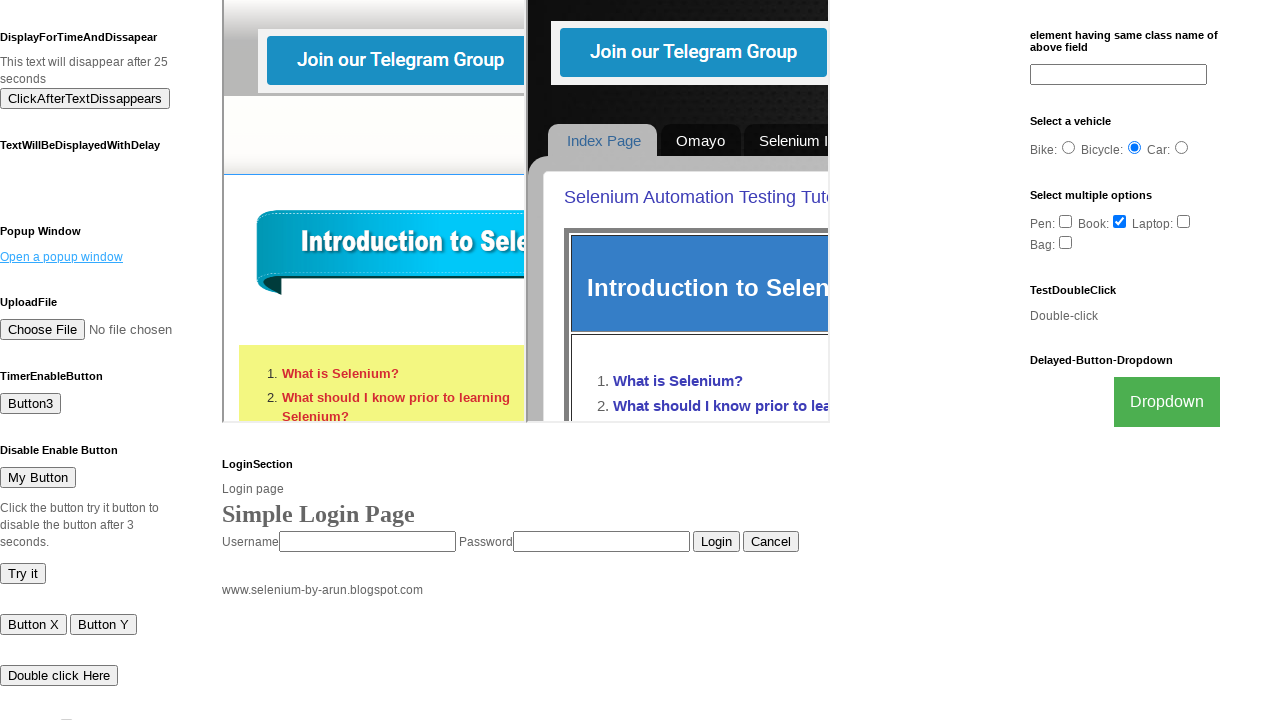

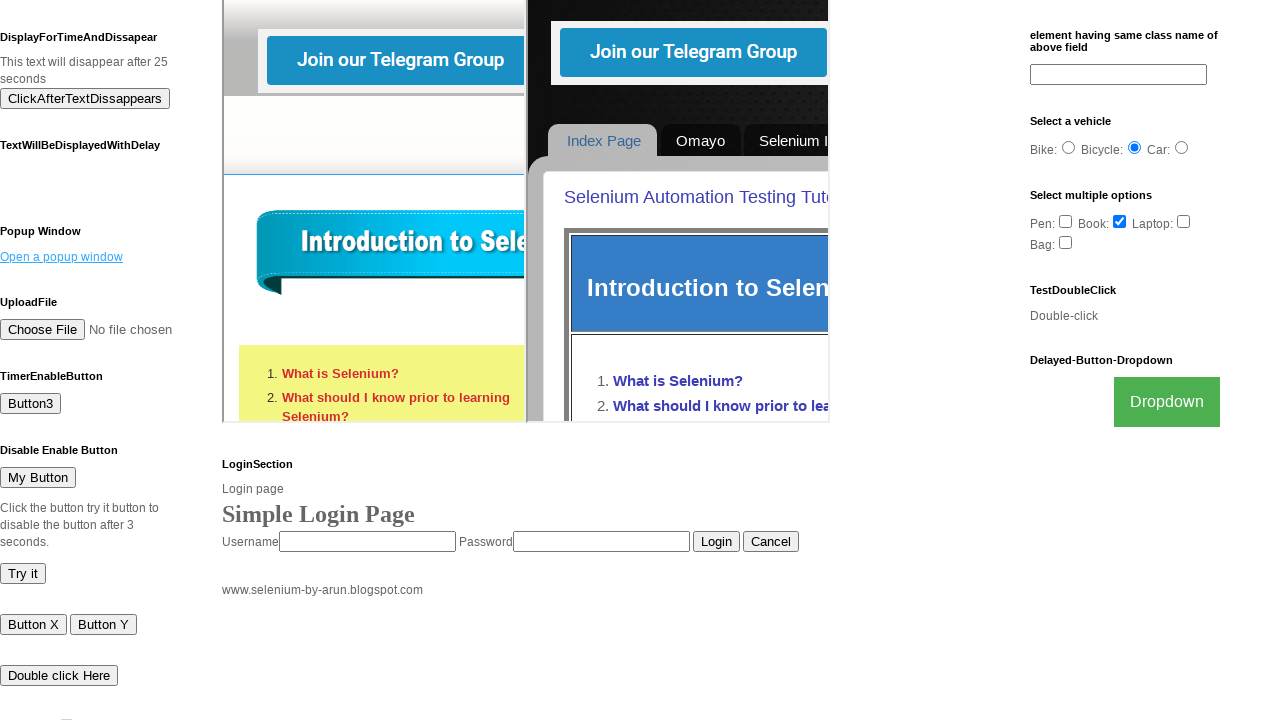